Tests button click functionality on a demo page by clicking a "Click Me" button and verifying that the dynamic click confirmation message appears

Starting URL: https://demoqa.com/buttons

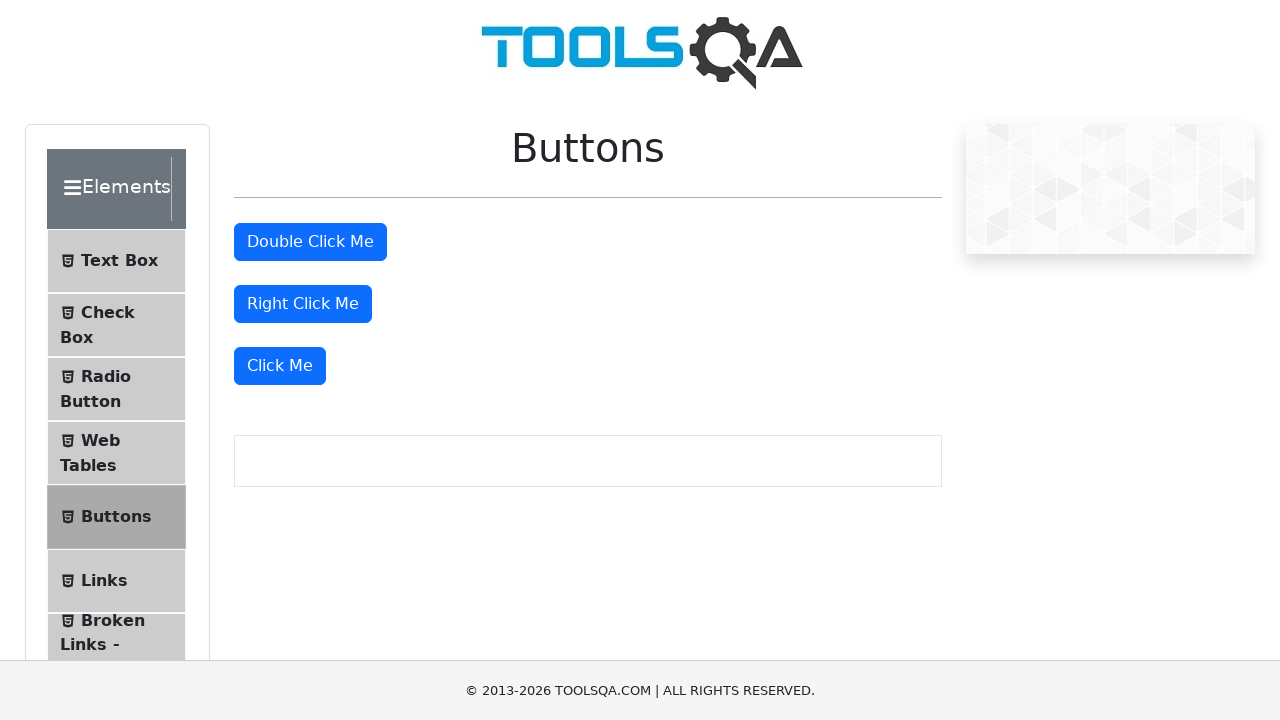

Located the 'Click Me' button
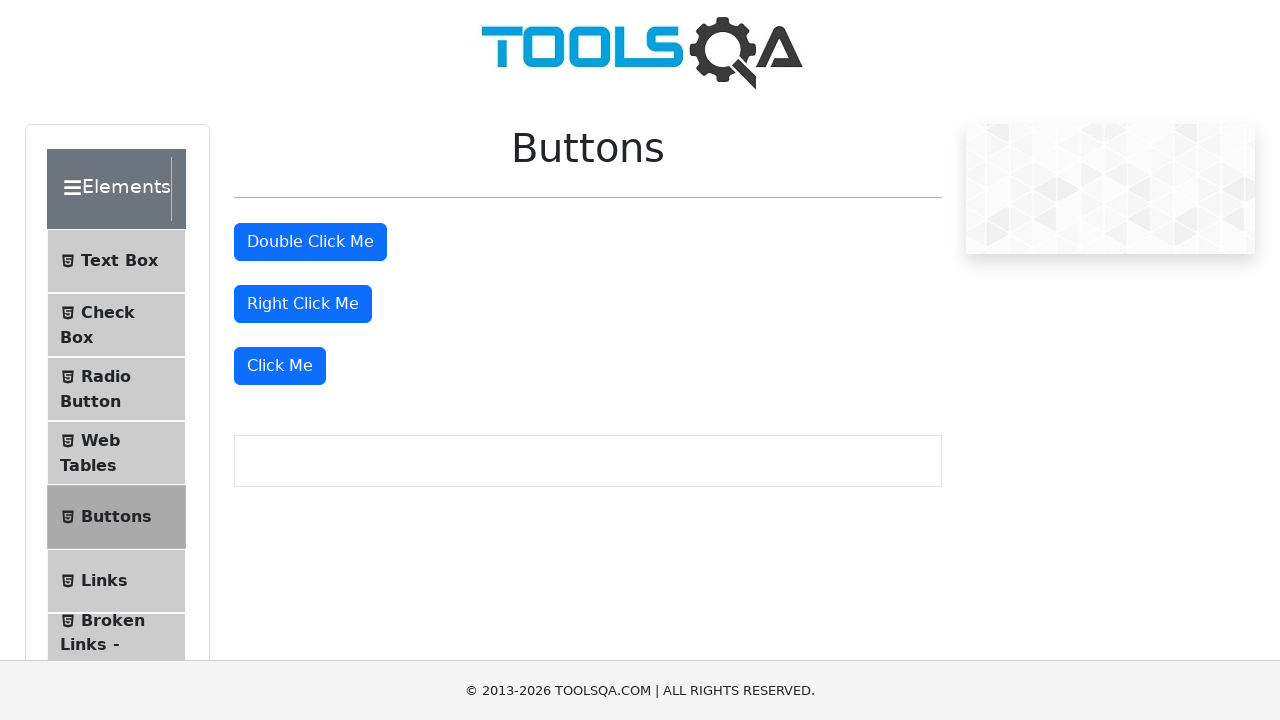

Scrolled to 'Click Me' button into view
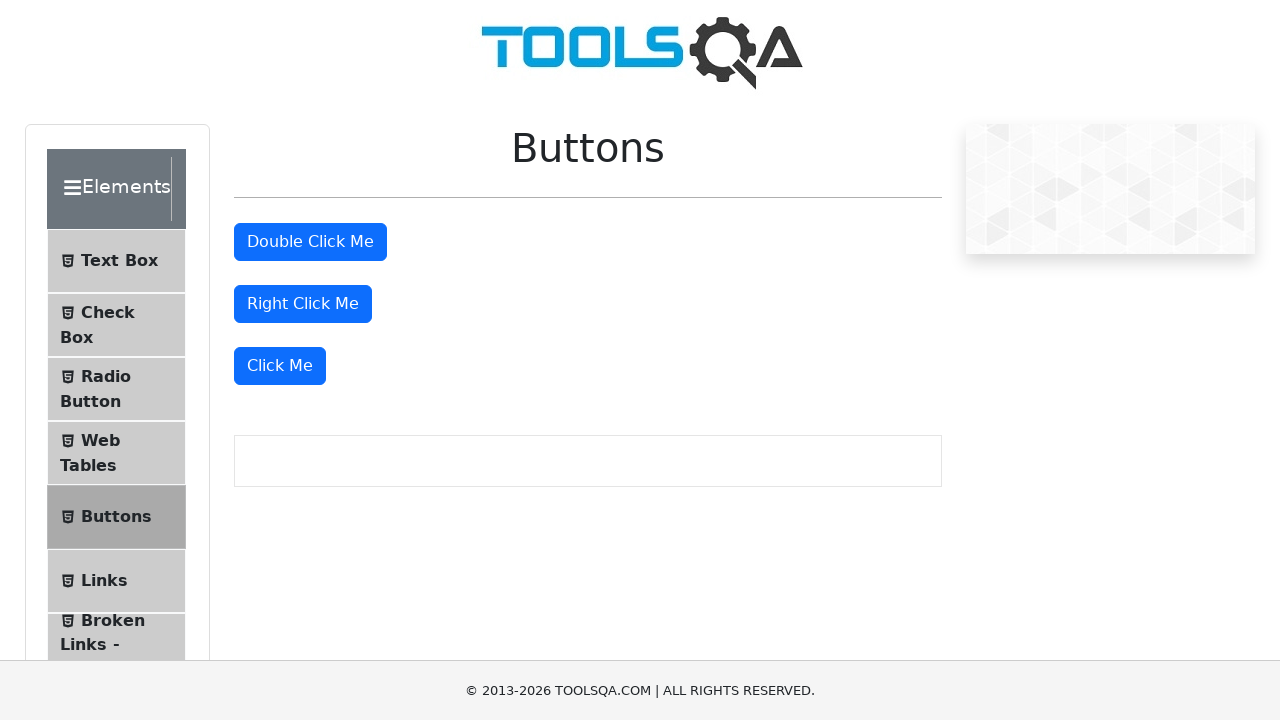

Clicked the 'Click Me' button at (280, 366) on //*[text()="Click Me"]
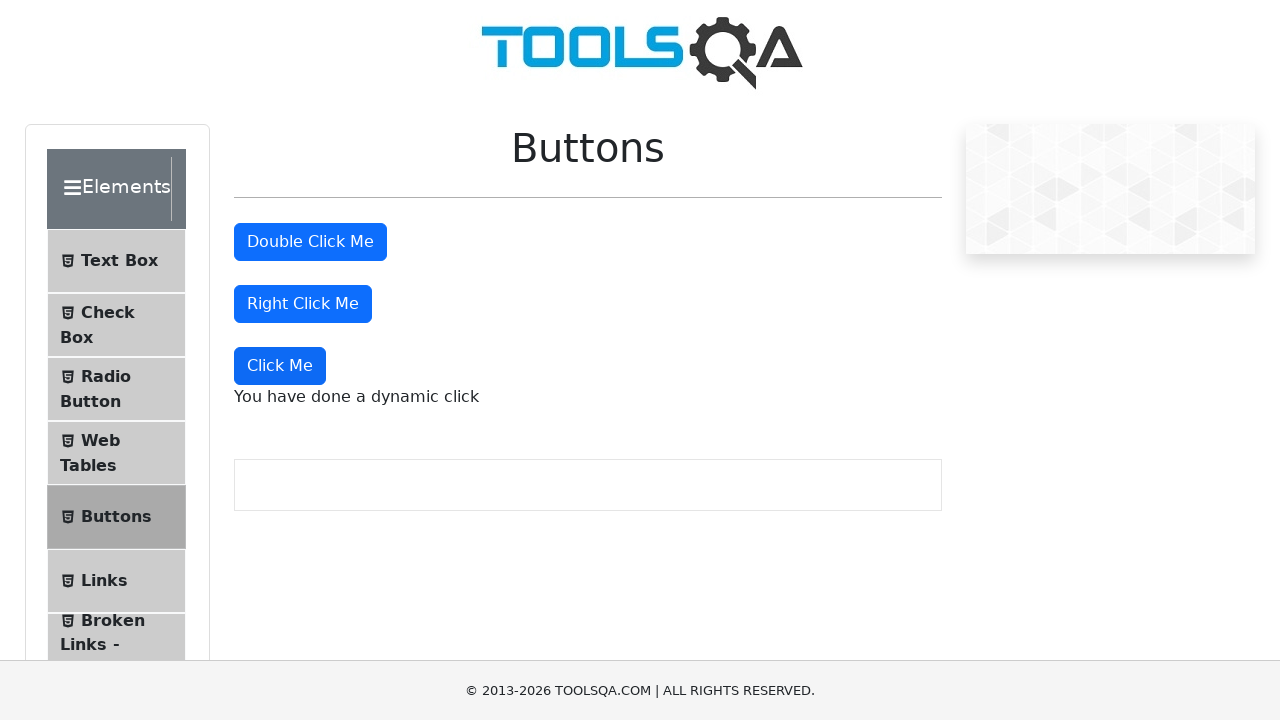

Verified dynamic click confirmation message appeared
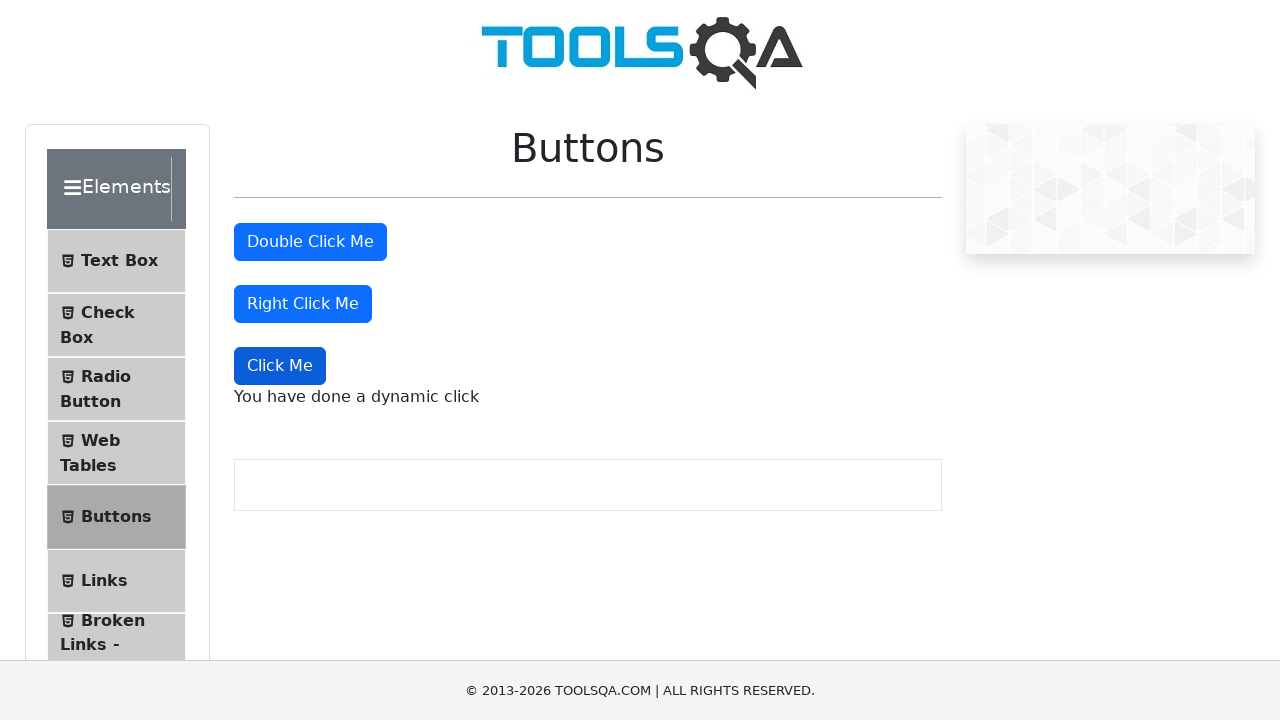

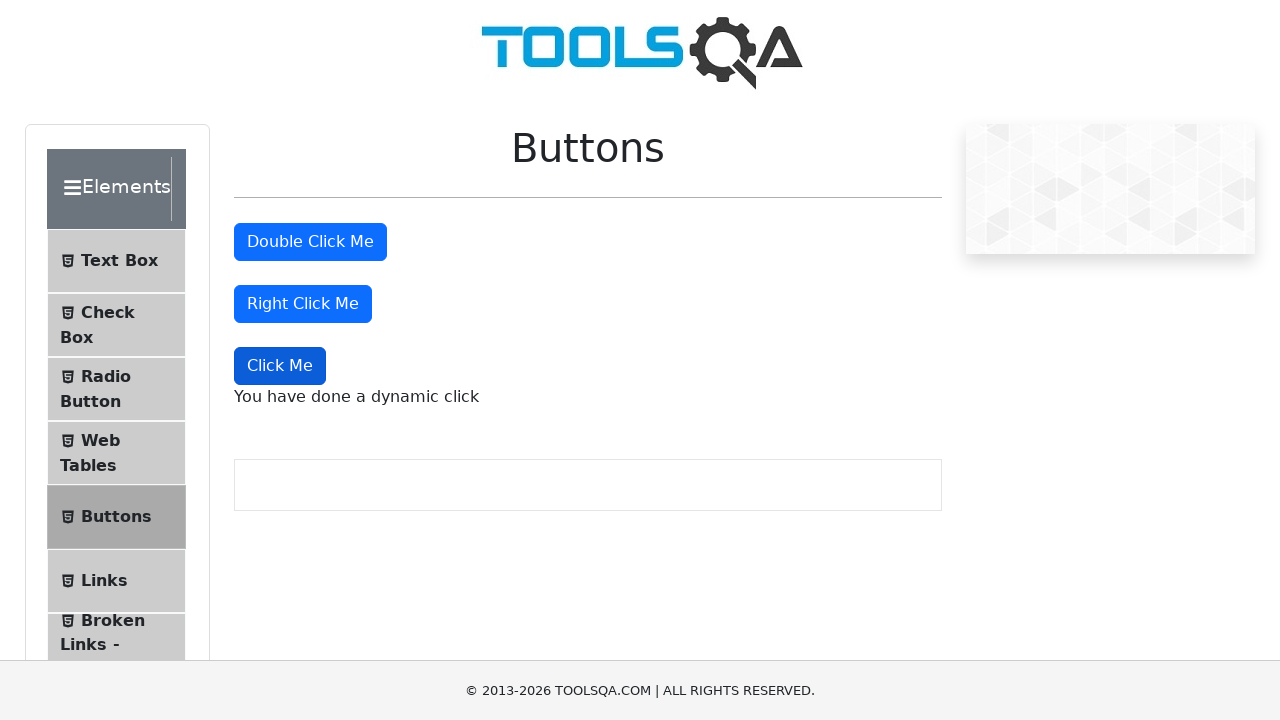